Tests that entering an empty string when editing removes the todo item

Starting URL: https://demo.playwright.dev/todomvc

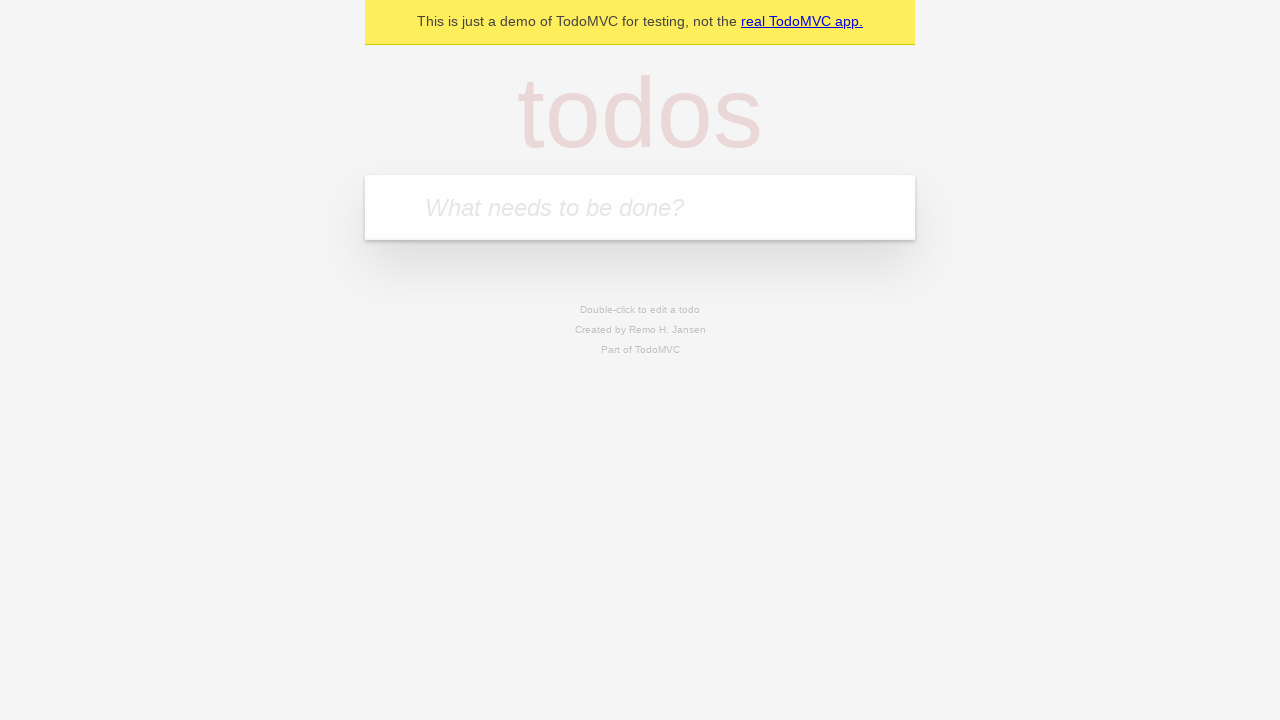

Filled todo input with 'buy some cheese' on internal:attr=[placeholder="What needs to be done?"i]
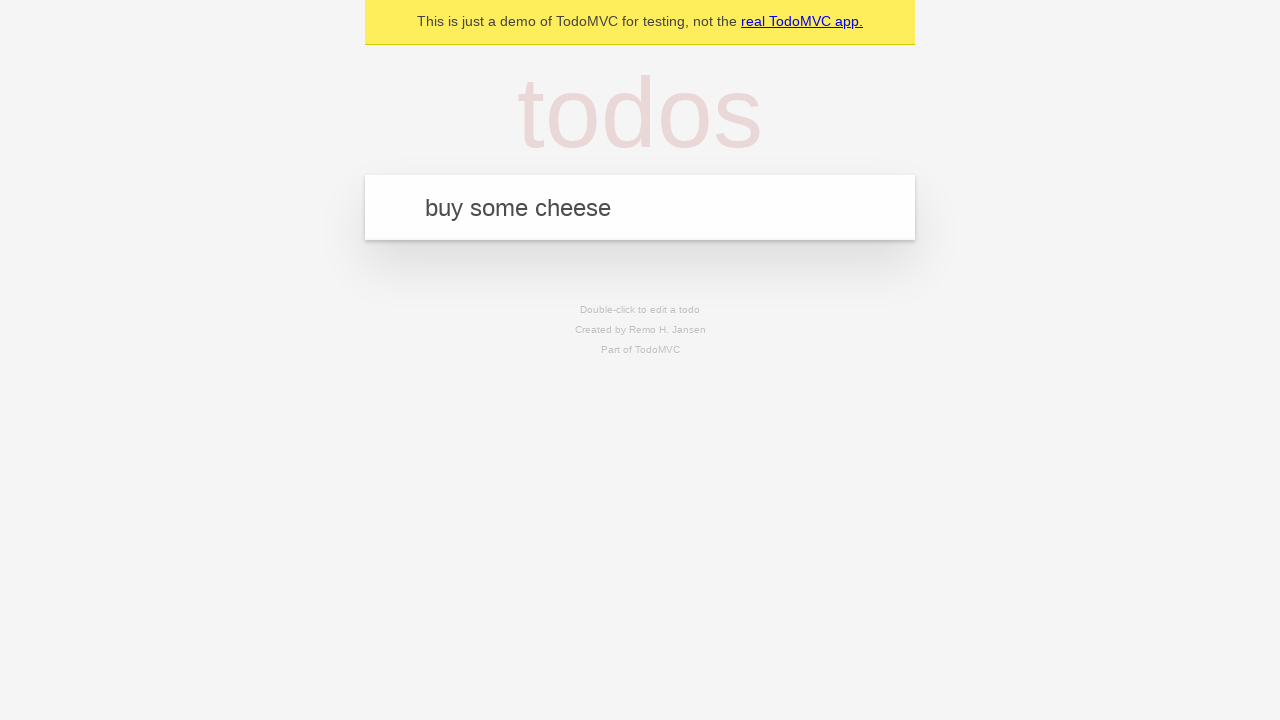

Pressed Enter to create todo 'buy some cheese' on internal:attr=[placeholder="What needs to be done?"i]
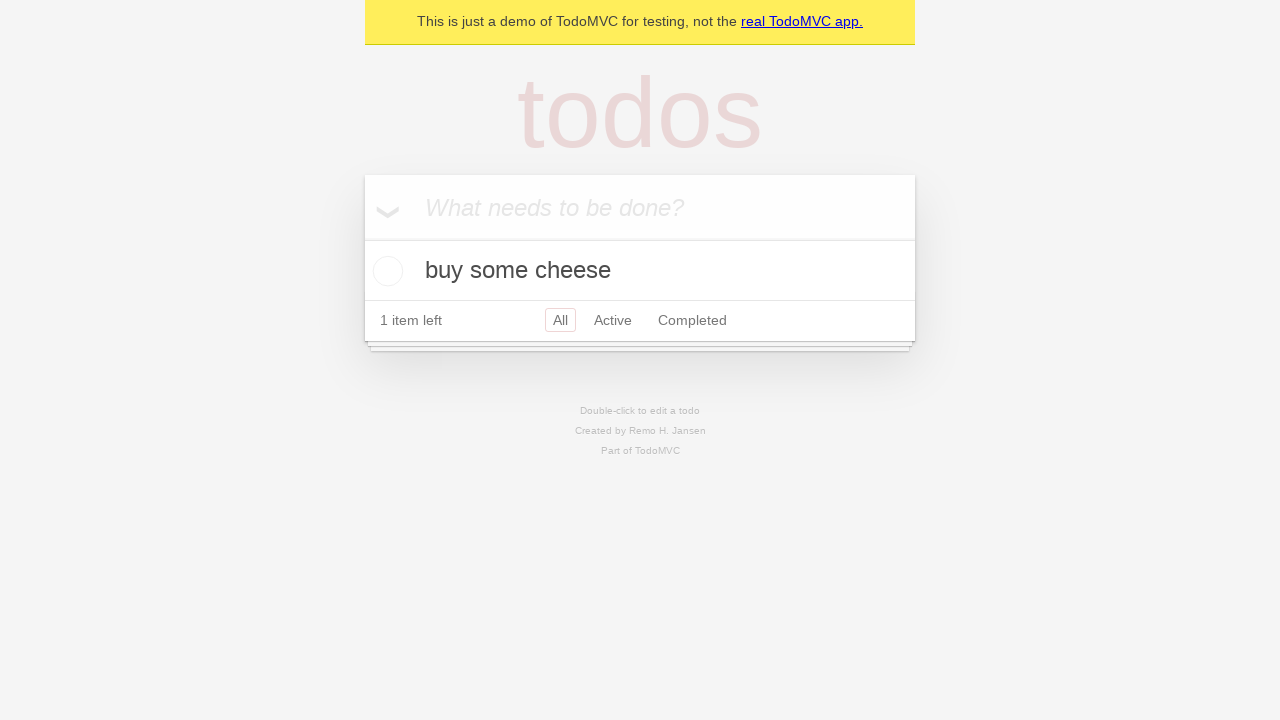

Filled todo input with 'feed the cat' on internal:attr=[placeholder="What needs to be done?"i]
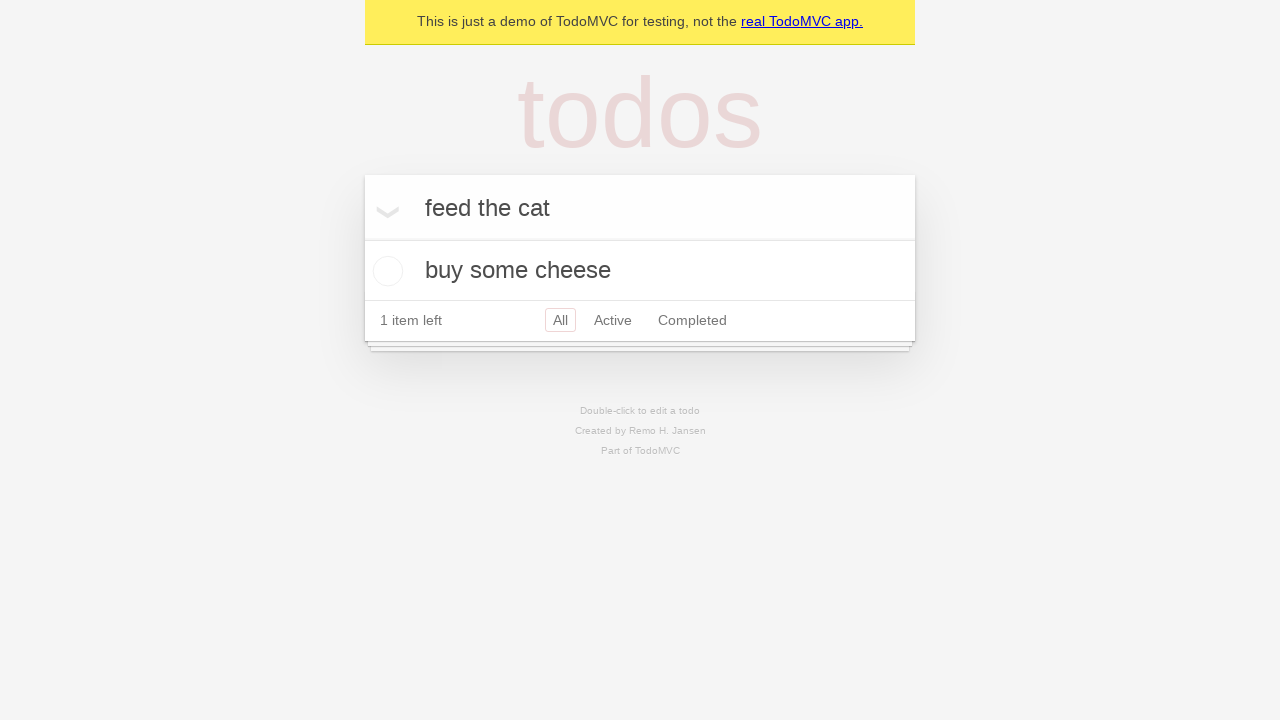

Pressed Enter to create todo 'feed the cat' on internal:attr=[placeholder="What needs to be done?"i]
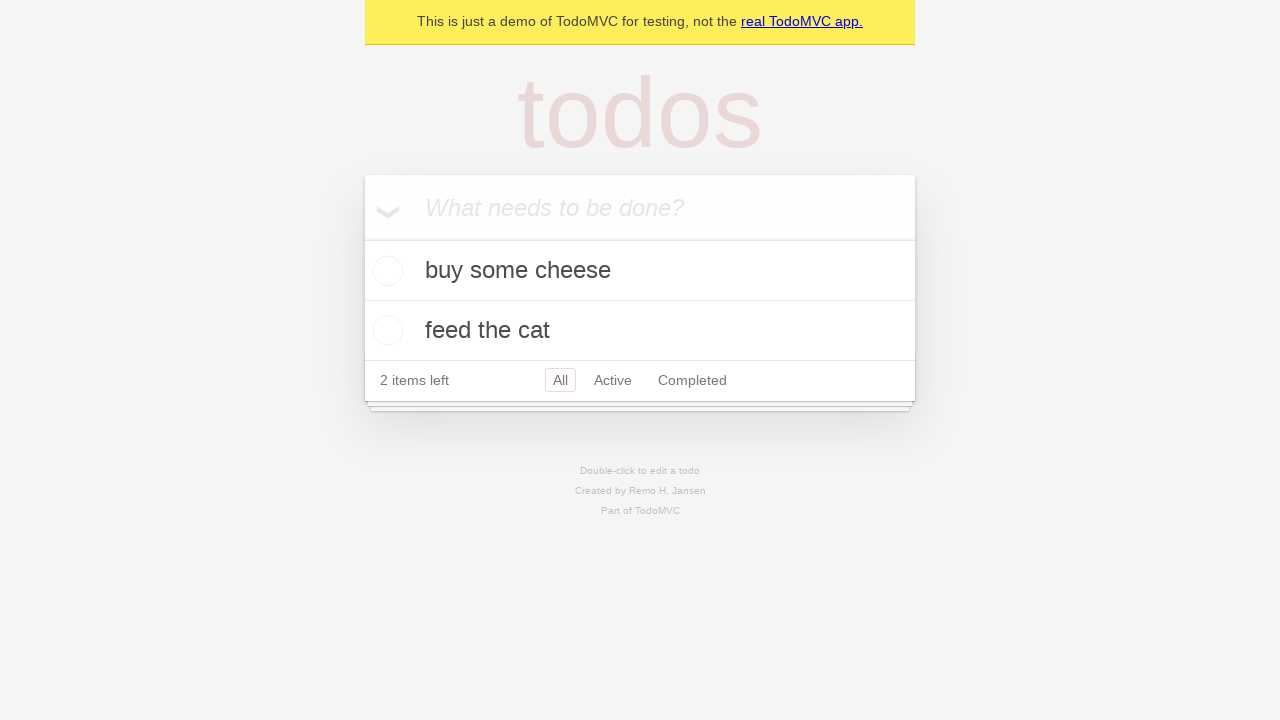

Filled todo input with 'book a doctors appointment' on internal:attr=[placeholder="What needs to be done?"i]
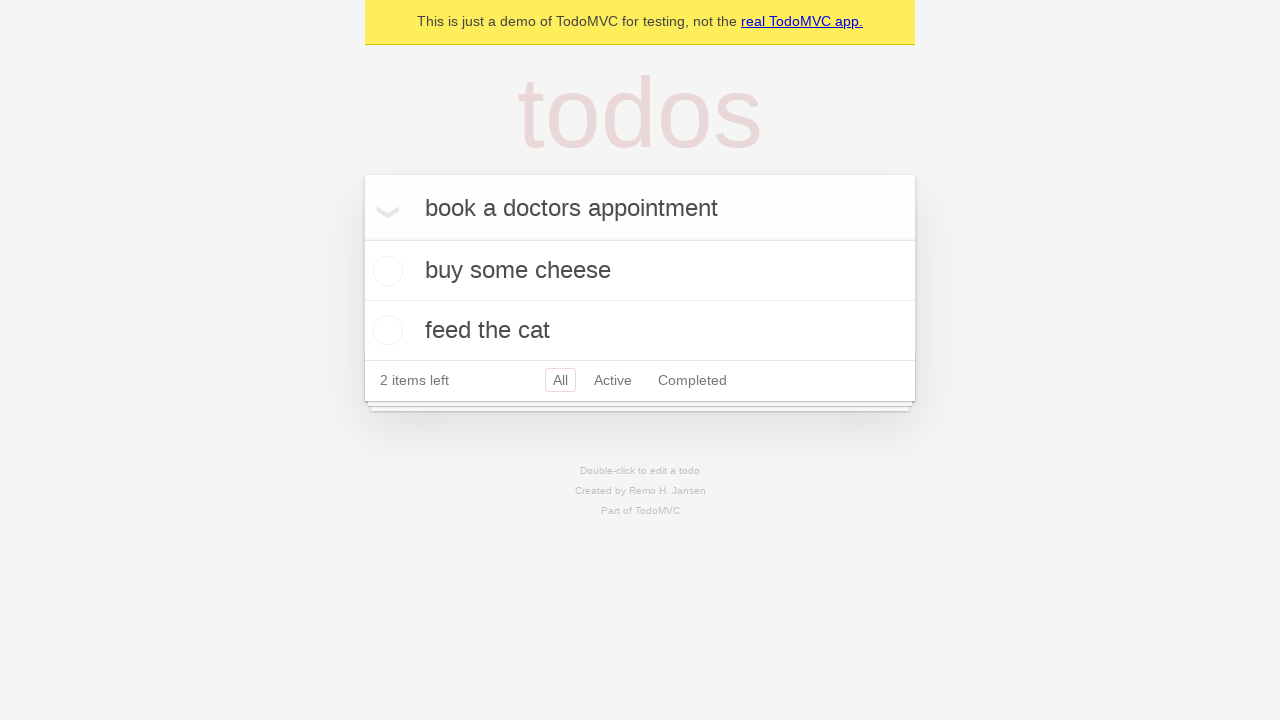

Pressed Enter to create todo 'book a doctors appointment' on internal:attr=[placeholder="What needs to be done?"i]
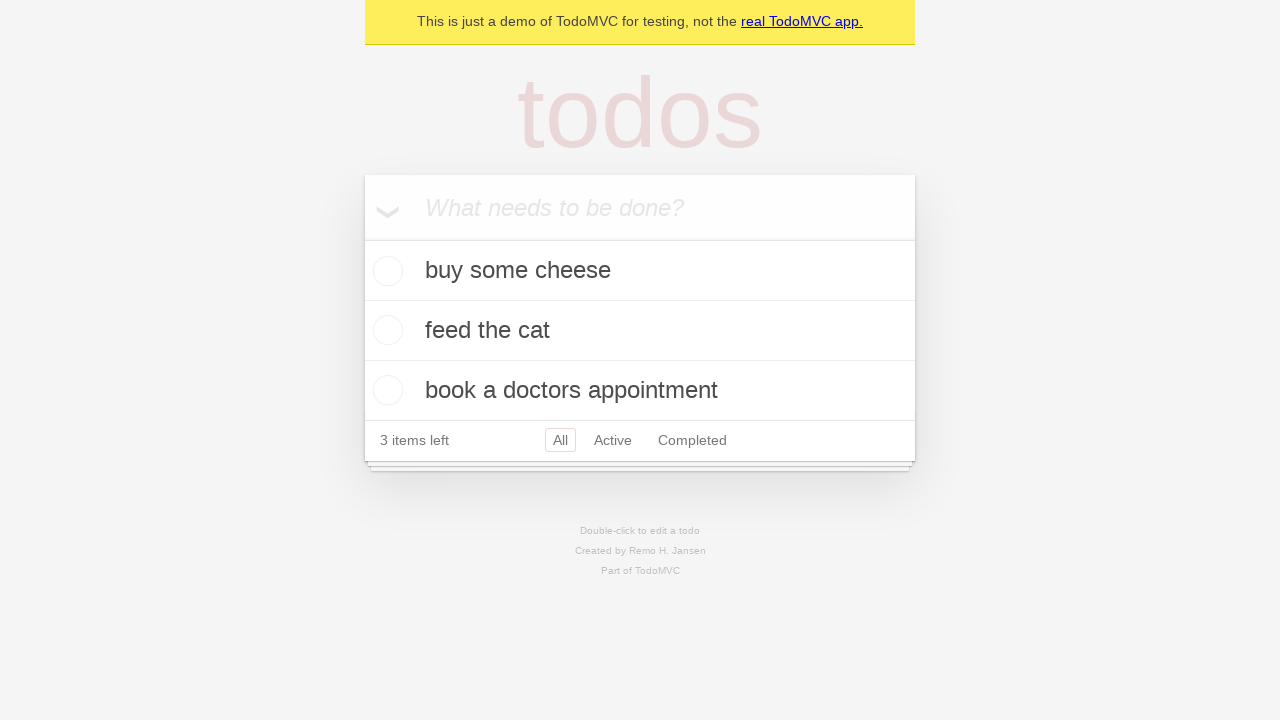

Waited for todo items to be created and visible
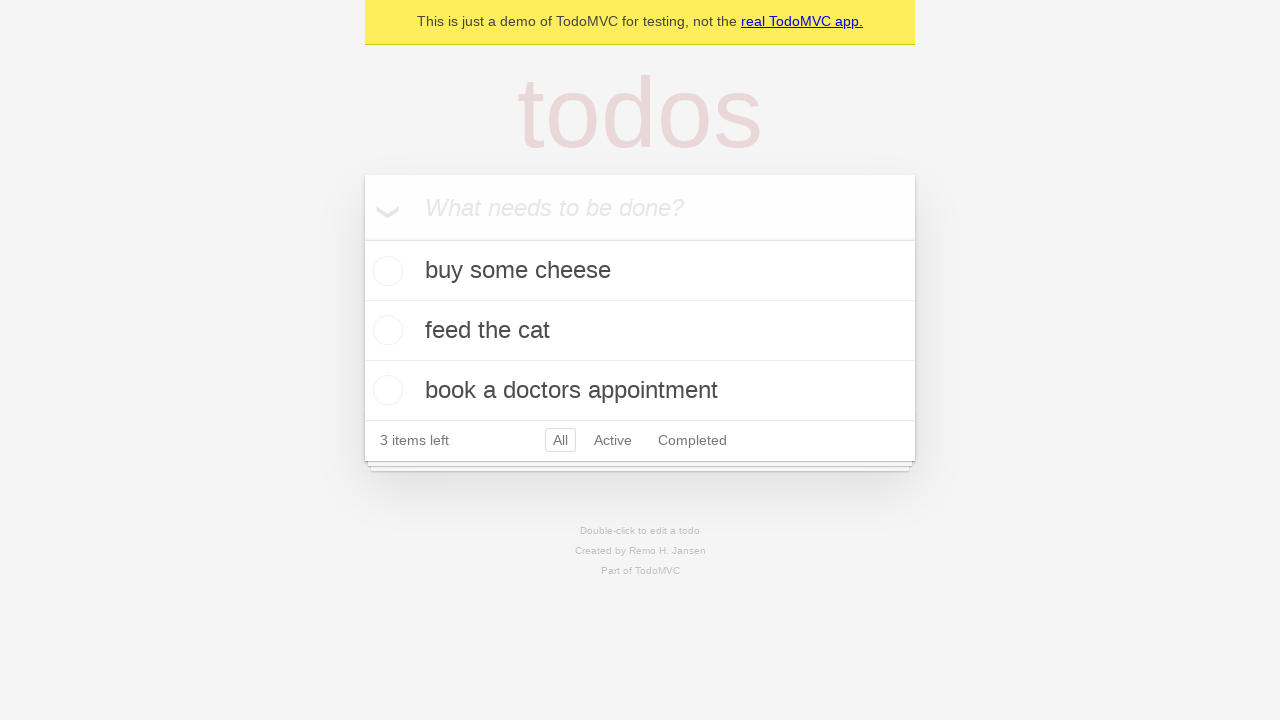

Double-clicked on second todo item to enter edit mode at (640, 331) on internal:testid=[data-testid="todo-item"s] >> nth=1
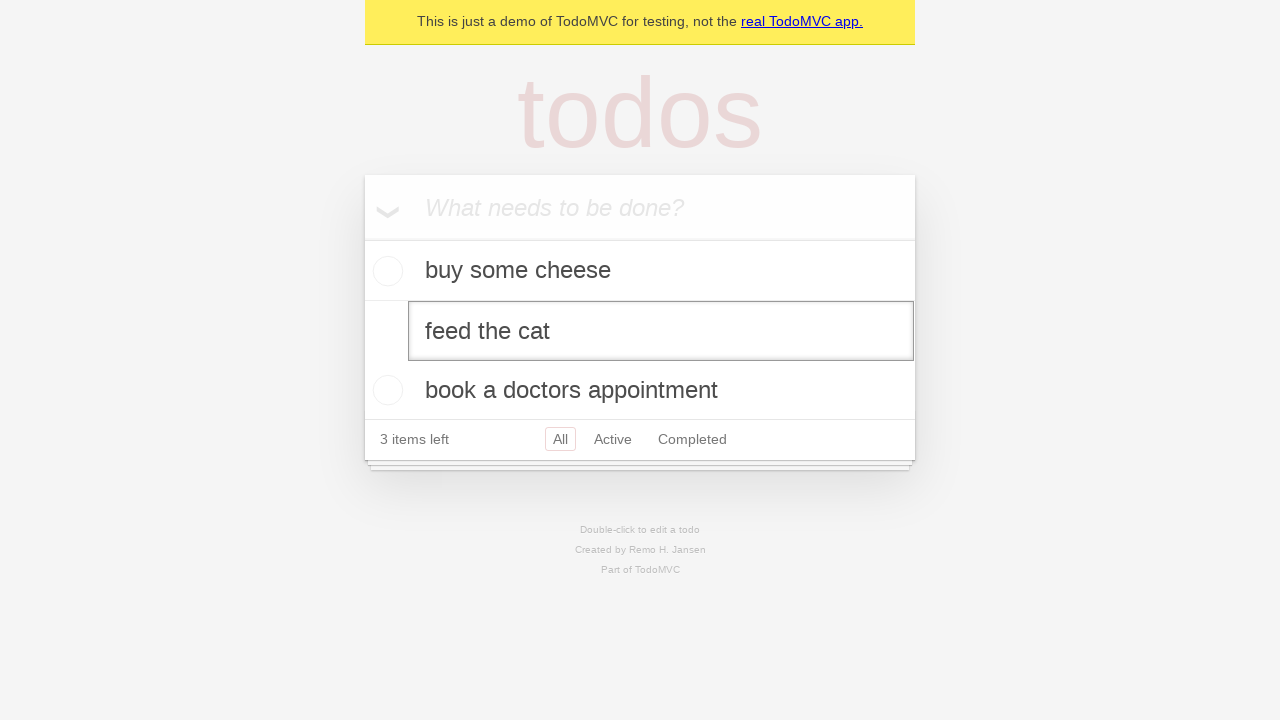

Cleared the text in the edit input field on internal:testid=[data-testid="todo-item"s] >> nth=1 >> internal:role=textbox[nam
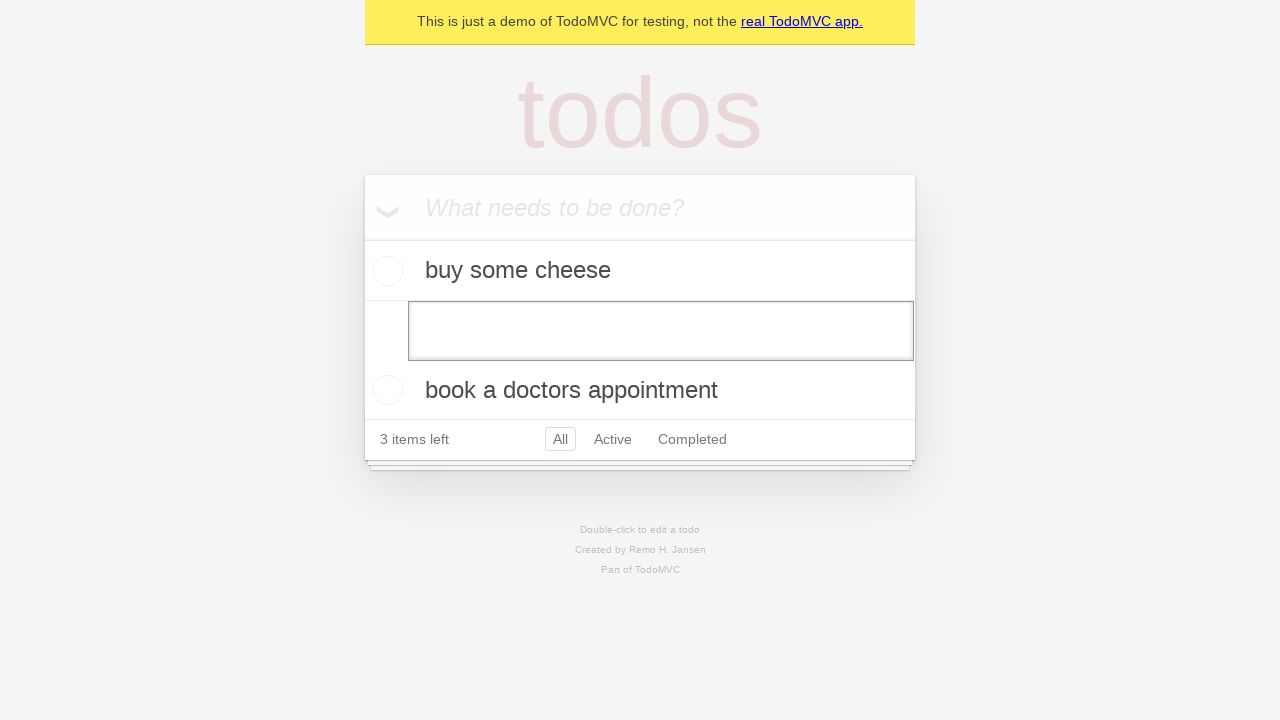

Pressed Enter to confirm empty text, removing the todo item on internal:testid=[data-testid="todo-item"s] >> nth=1 >> internal:role=textbox[nam
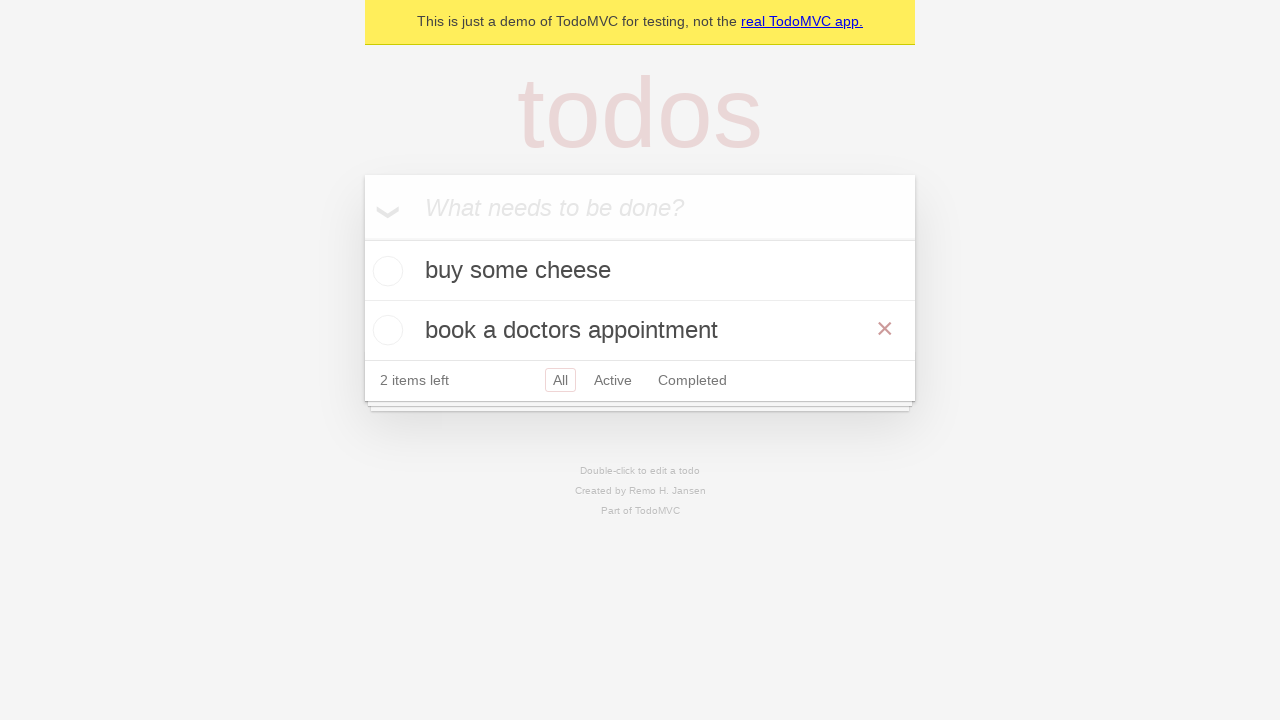

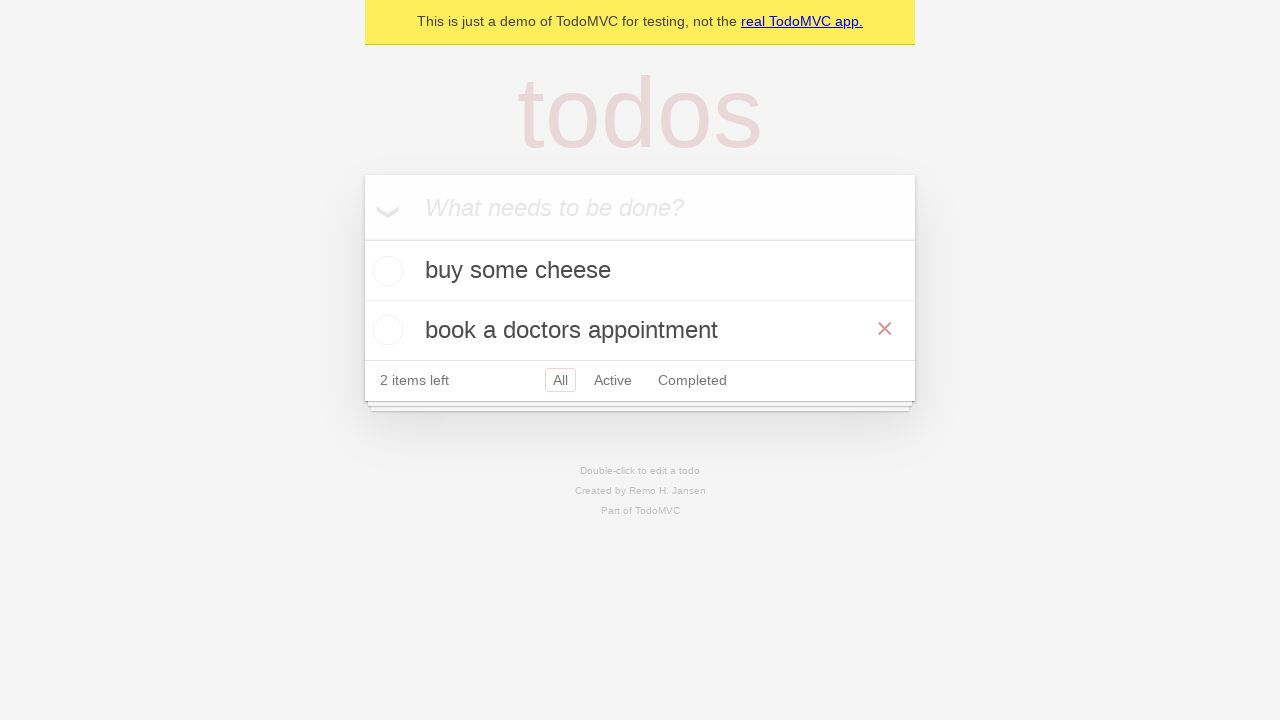